Navigates to jQuery UI tooltip demo page, switches to iframe, and interacts with the age textbox to verify tooltip functionality

Starting URL: https://jqueryui.com/tooltip/

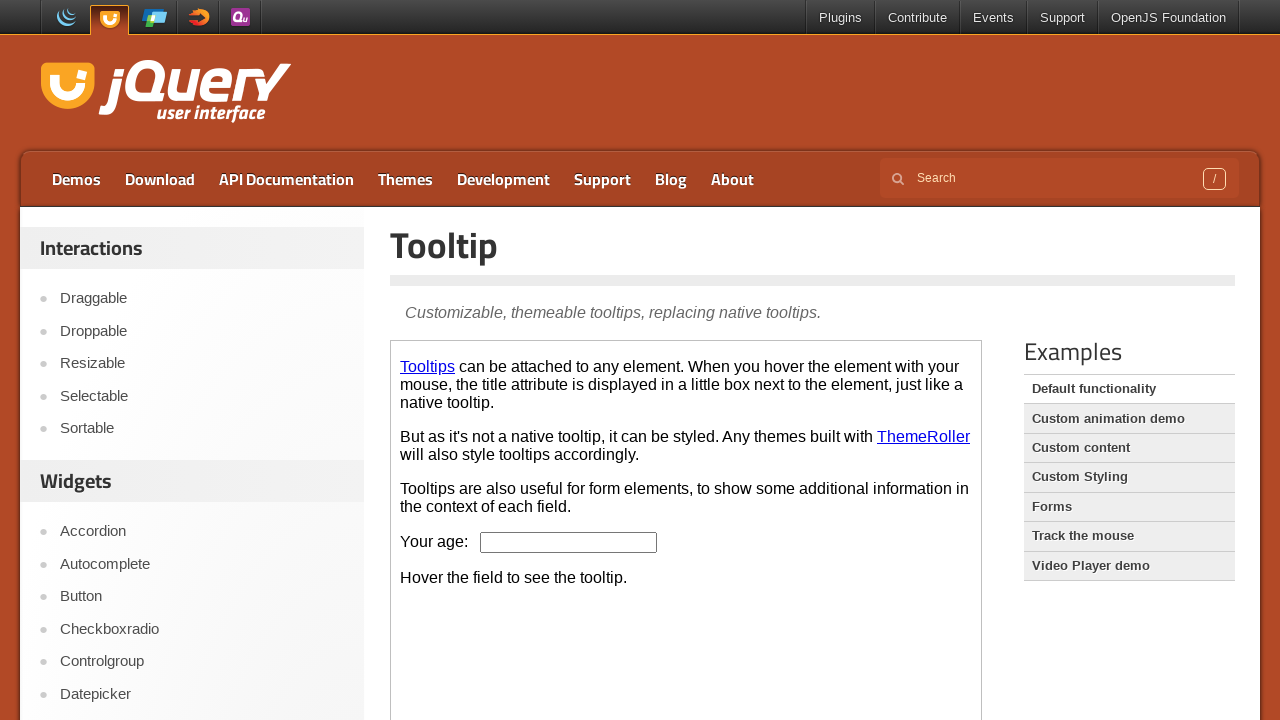

Located the first iframe on the page
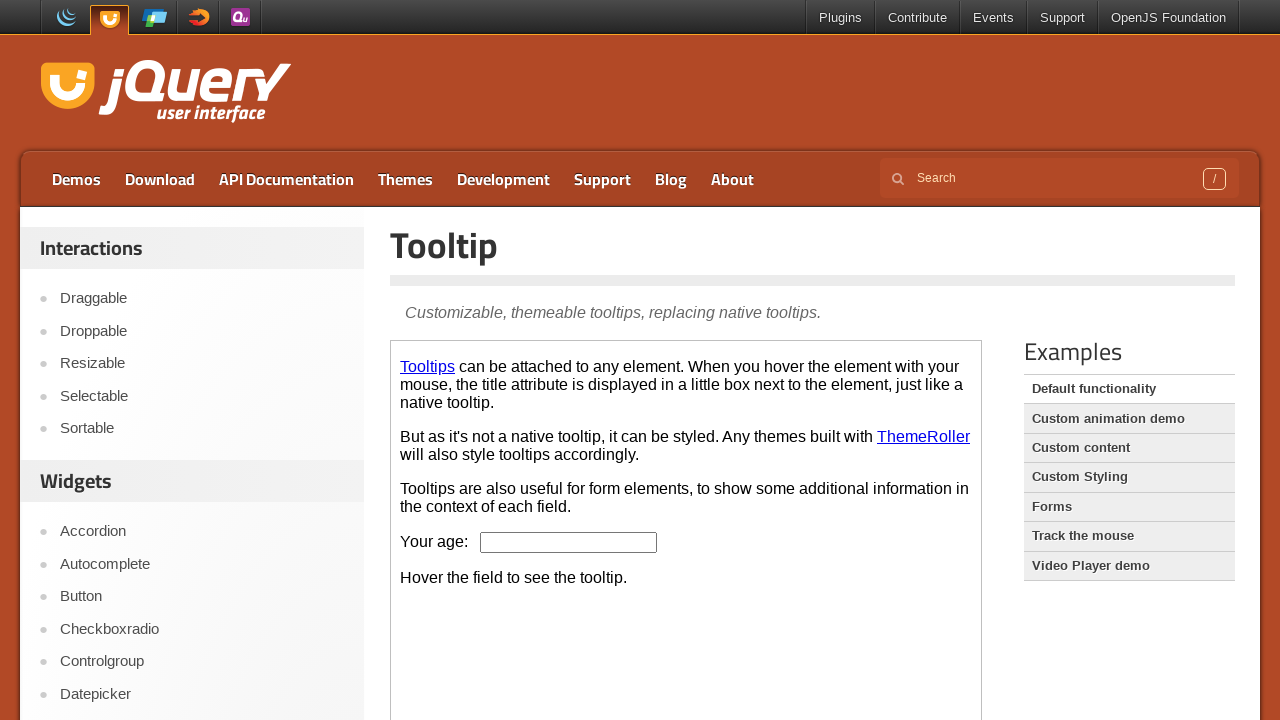

Age textbox element loaded in iframe
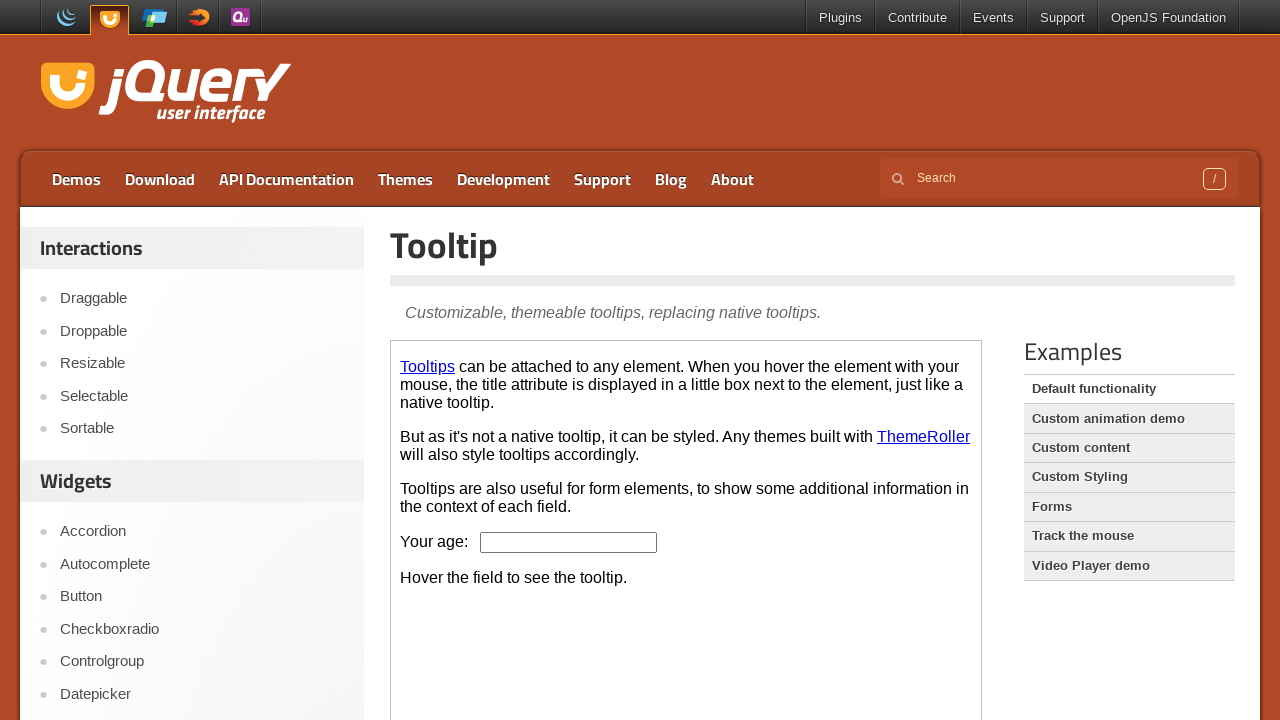

Retrieved tooltip text from age textbox: 'We ask for your age only for statistical purposes.'
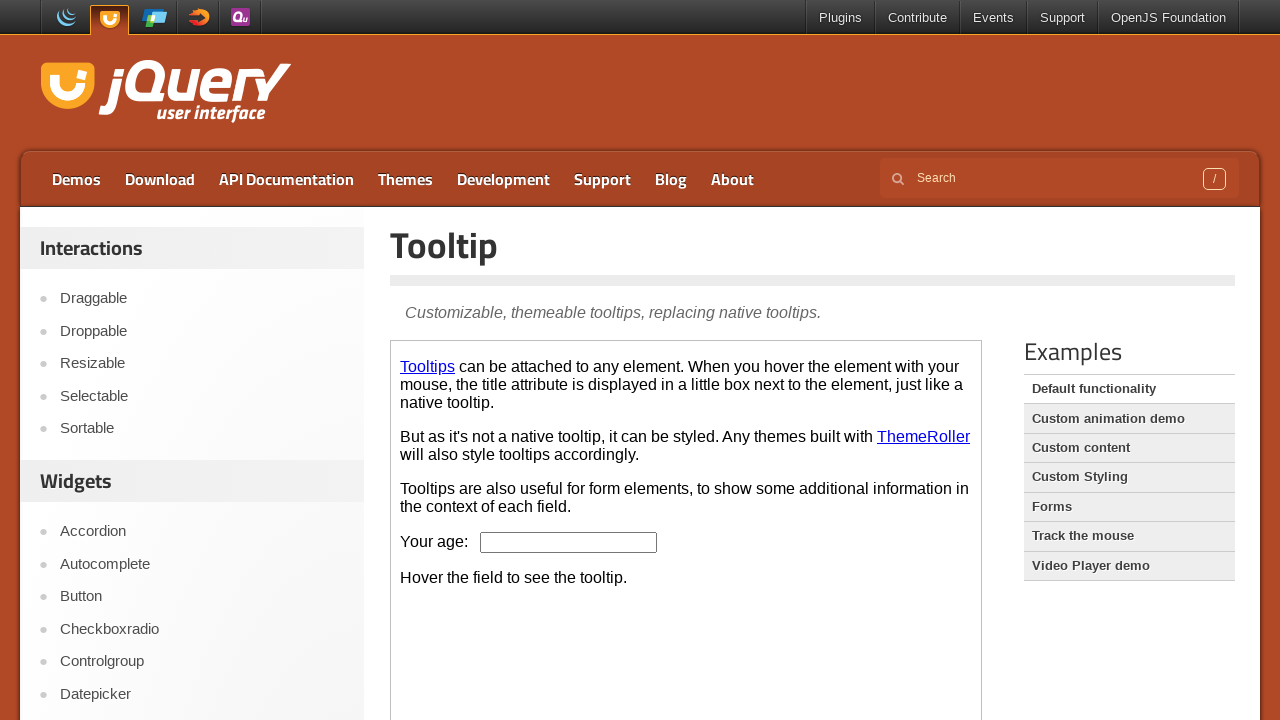

Hovered over age textbox to trigger tooltip display at (569, 542) on iframe >> nth=0 >> internal:control=enter-frame >> #age
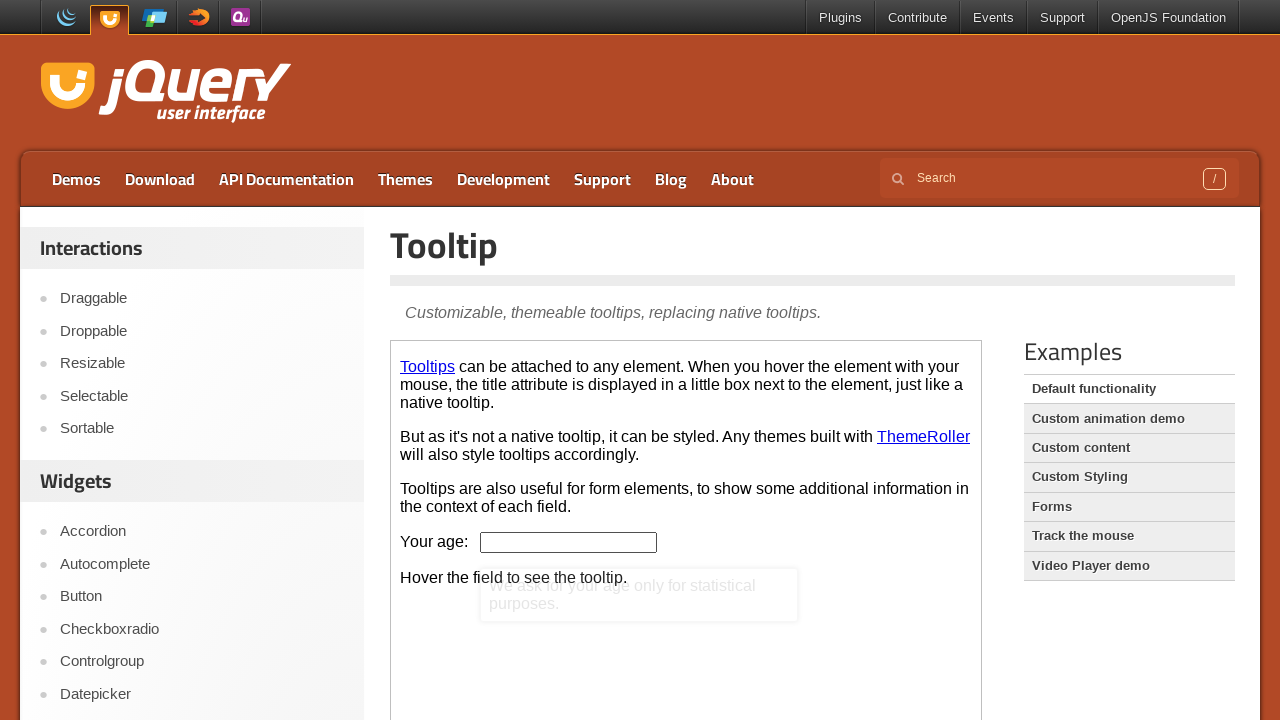

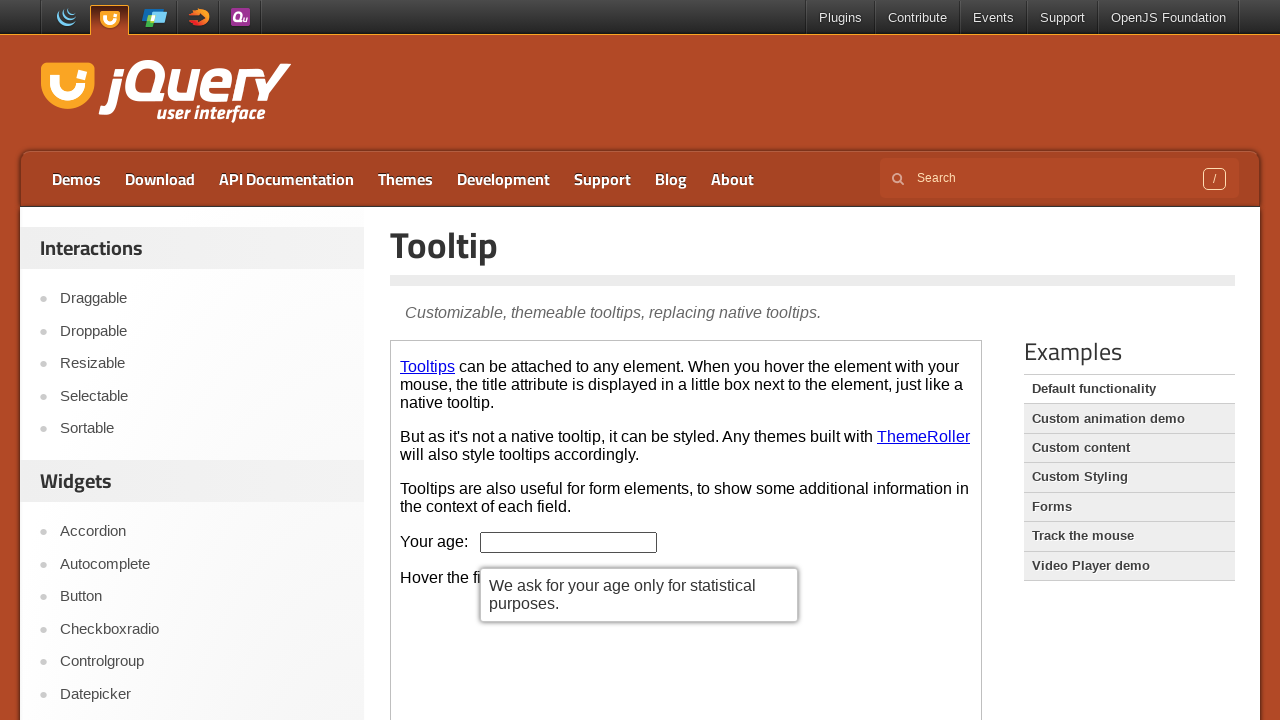